Tests the search functionality on a Thai course website by entering a search term for engineering faculty

Starting URL: https://course.mytcas.com/

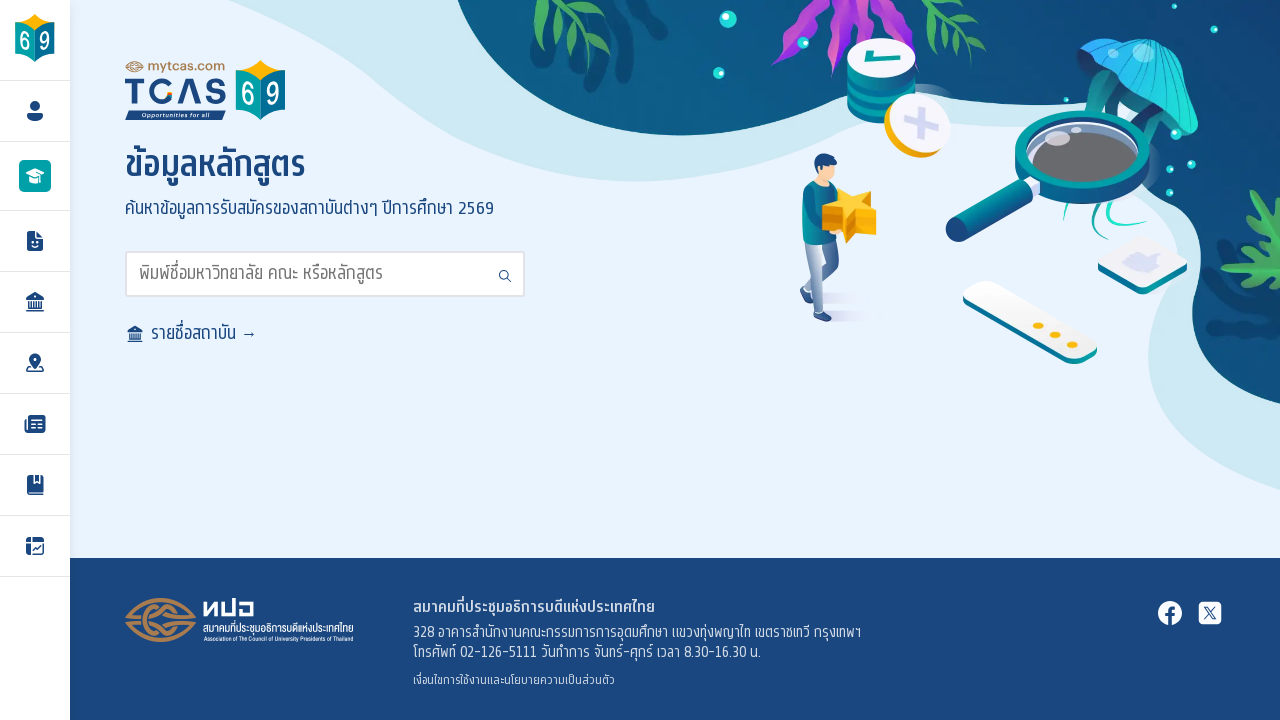

Search field loaded on Thai course website
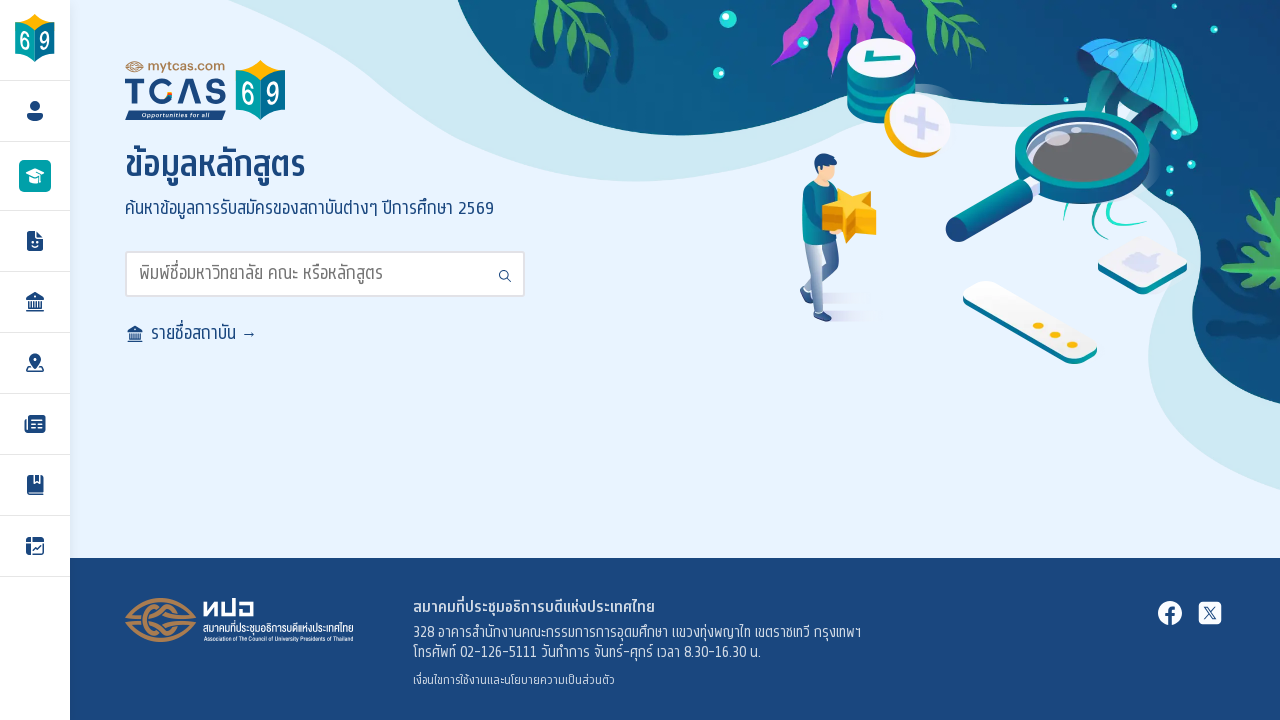

Filled search field with 'คณะวิศวกรรม' (engineering faculty) on #search
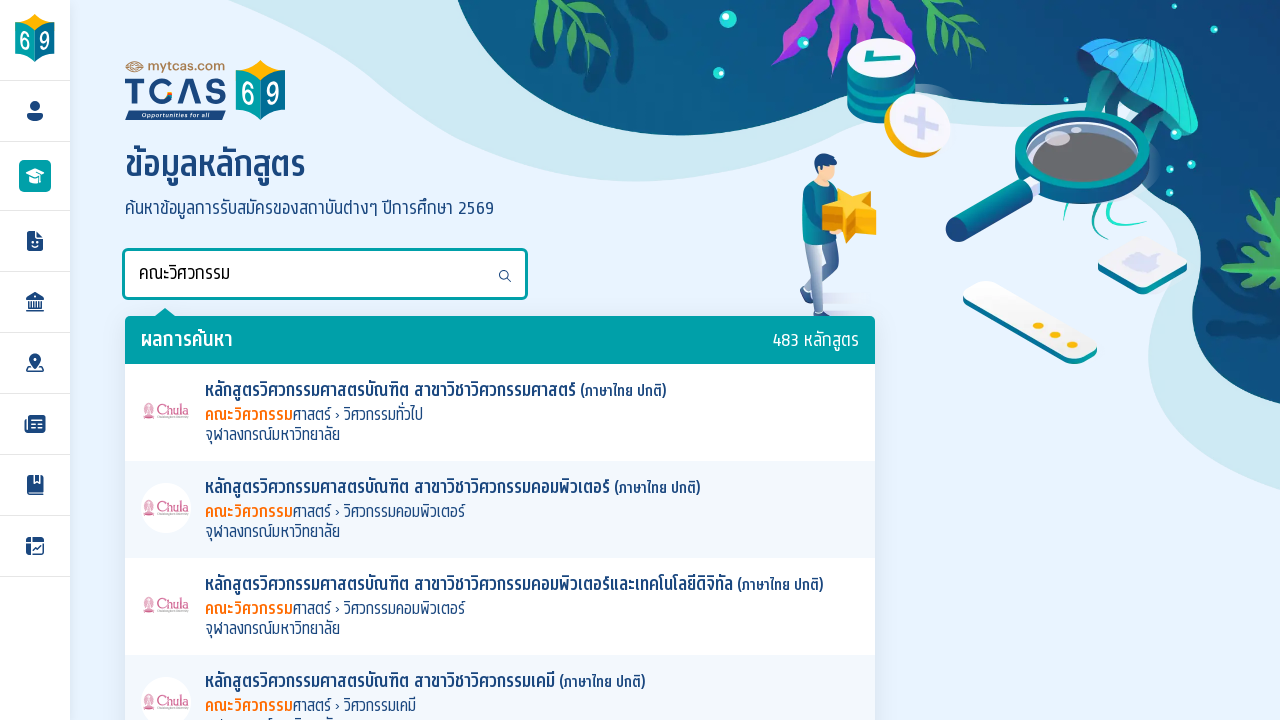

Waited for search results to process
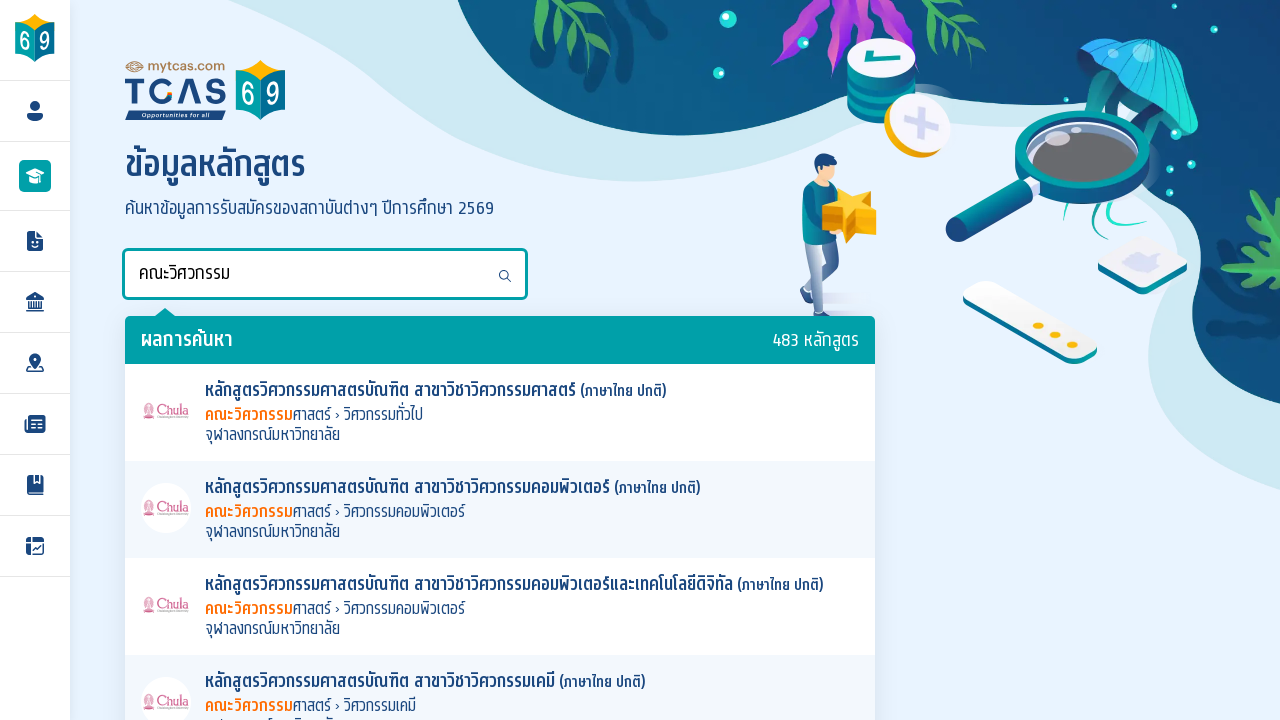

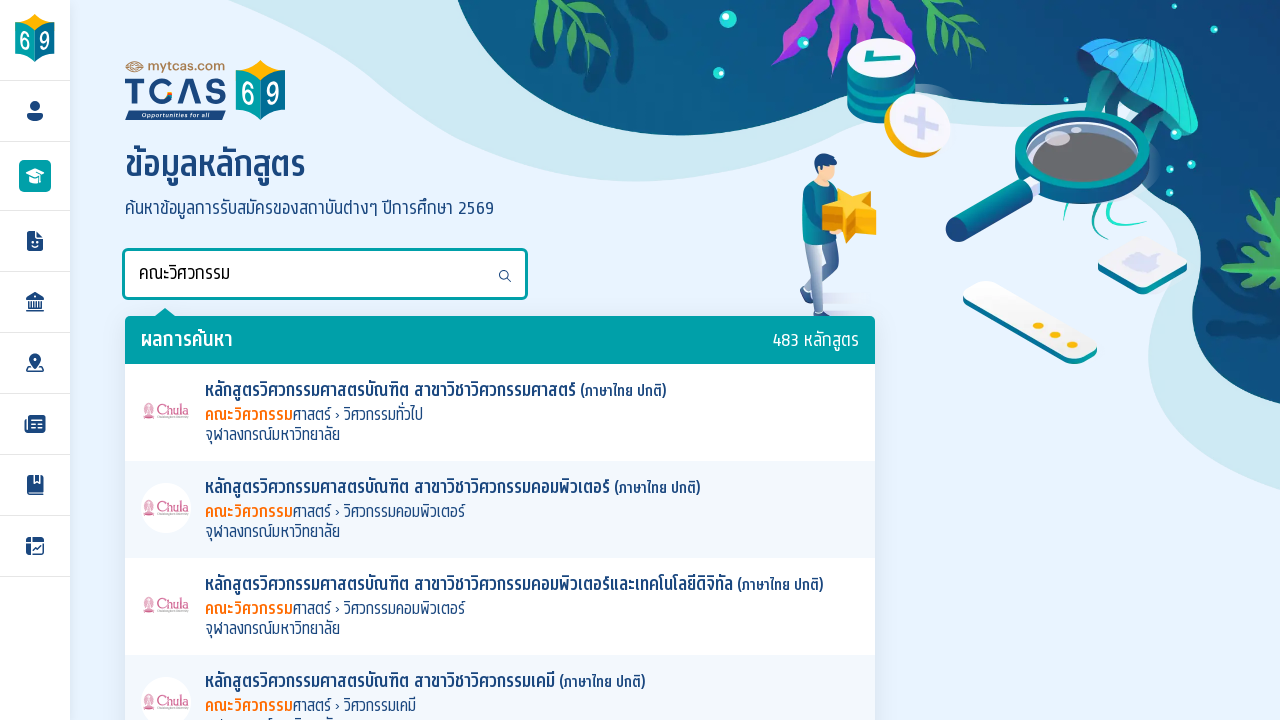